Tests right-click (context click) functionality by navigating to context menu page and performing a right-click on a designated box element

Starting URL: https://the-internet.herokuapp.com/

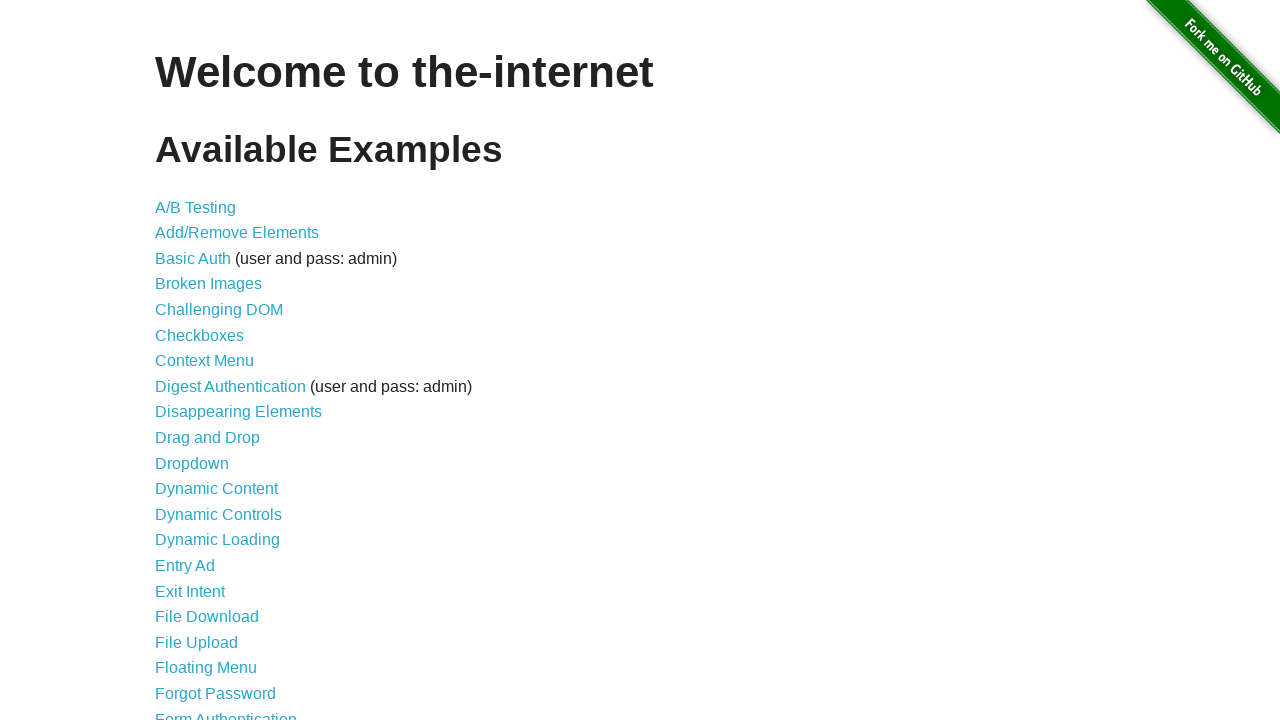

Clicked on Context Menu link at (204, 361) on text=Context Menu
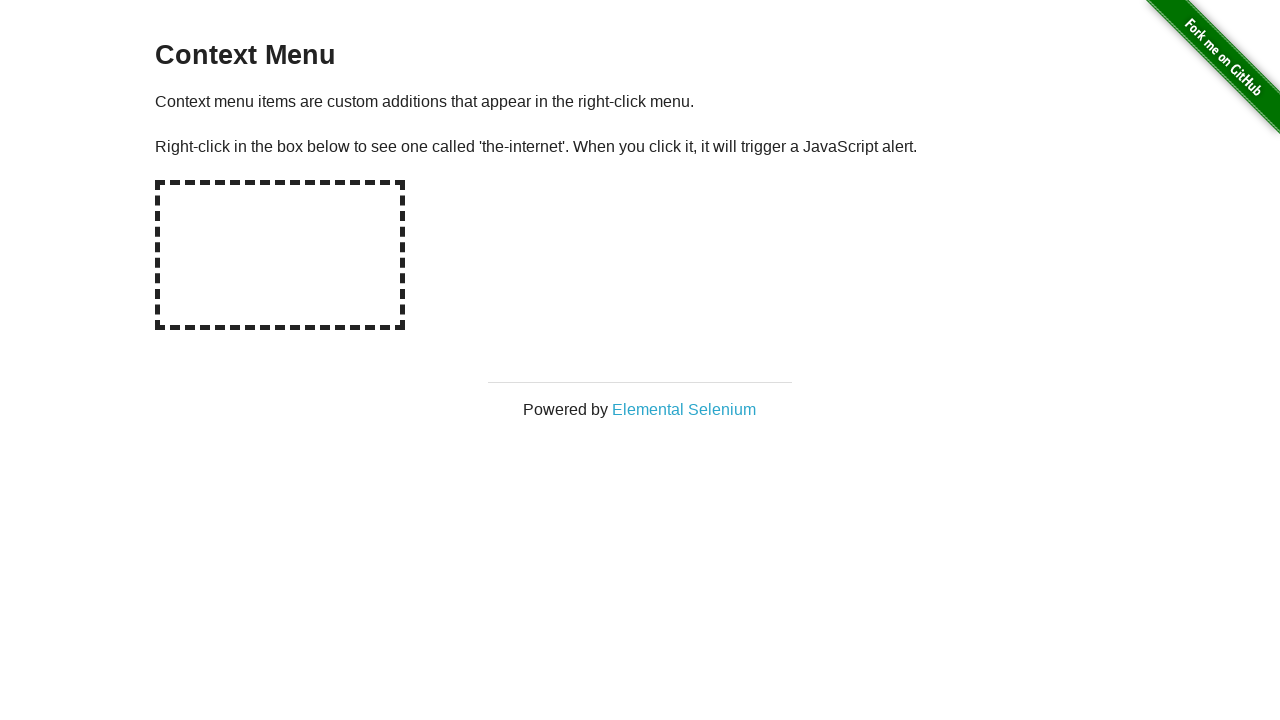

Hot-spot box element loaded and became visible
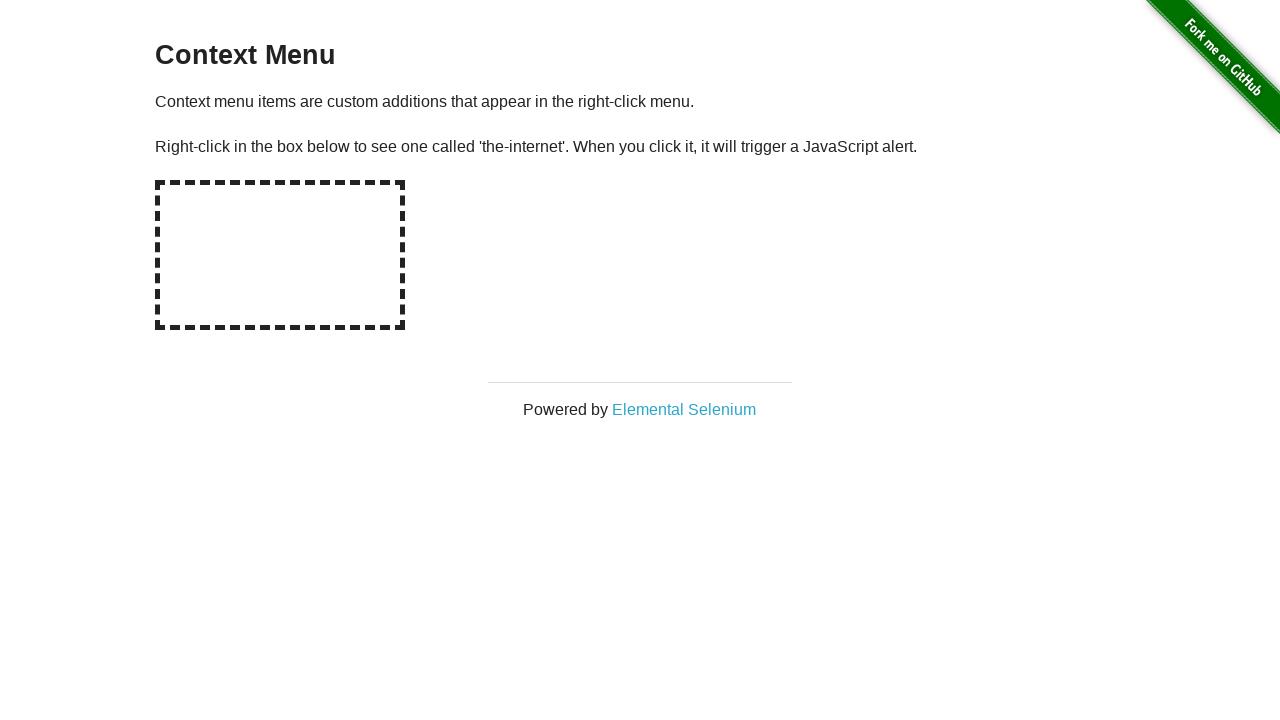

Performed right-click (context click) on the hot-spot box at (280, 255) on #hot-spot
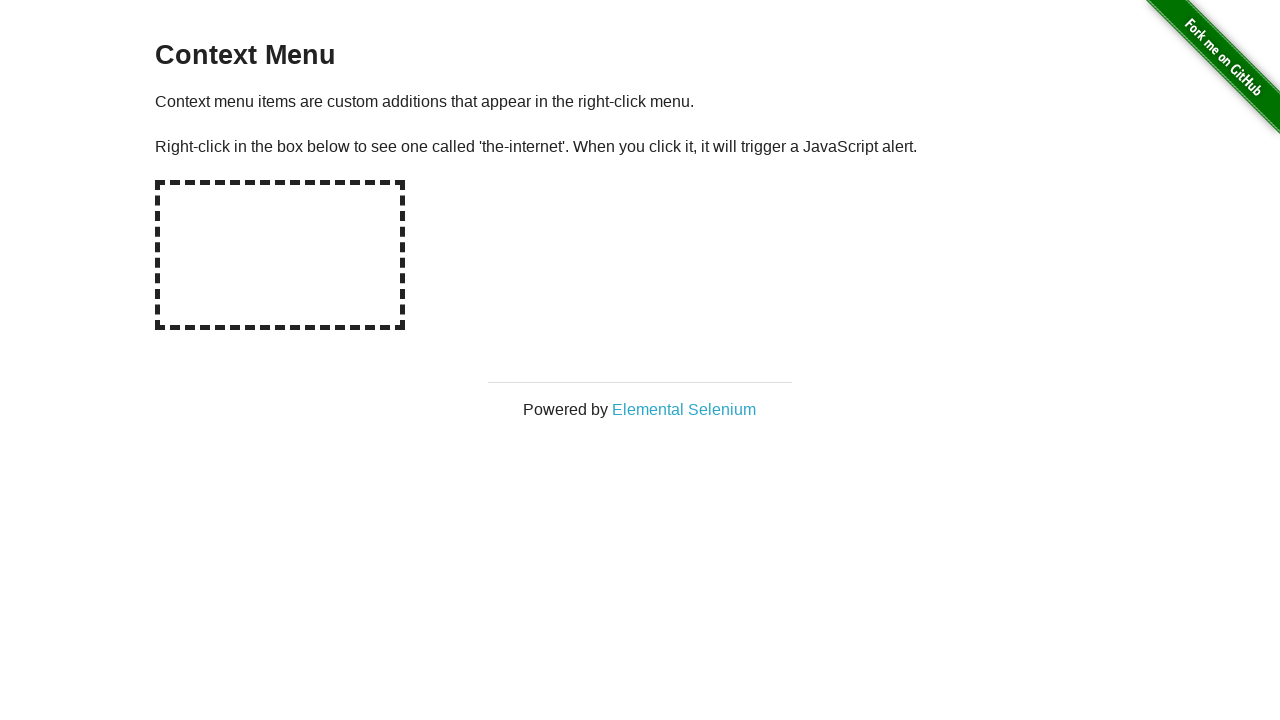

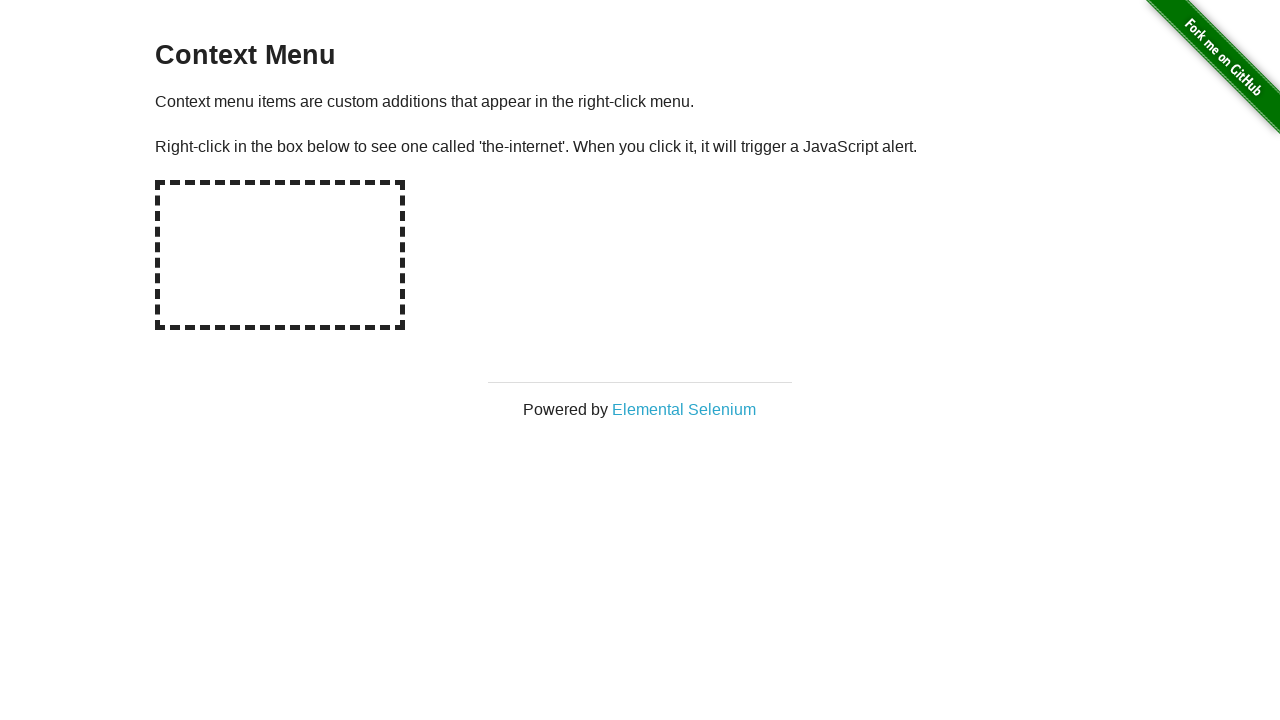